Tests menu handling by hovering over the "Interactions" menu item to reveal a dropdown, then hovering over the "Drag and Drop" submenu option to demonstrate multi-level menu navigation.

Starting URL: http://demo.automationtesting.in/Alerts.html

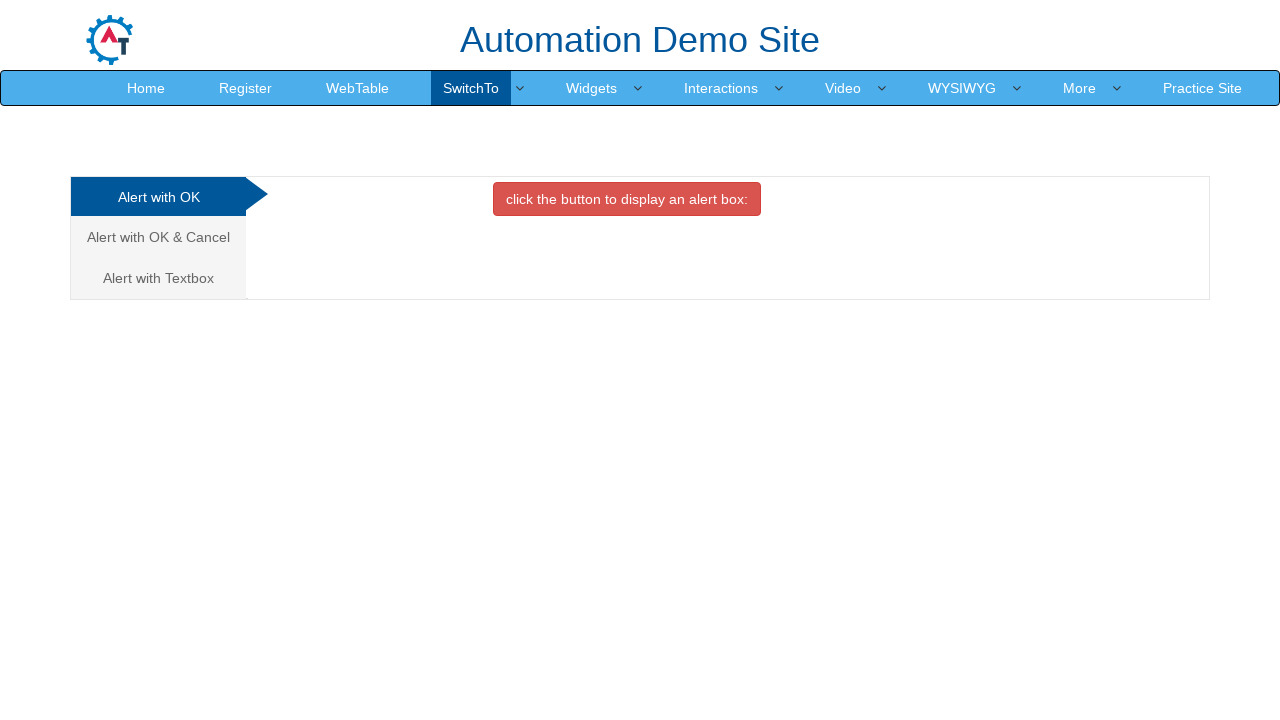

Hovered over 'Interactions' menu item to reveal dropdown at (721, 88) on a:text('Interactions')
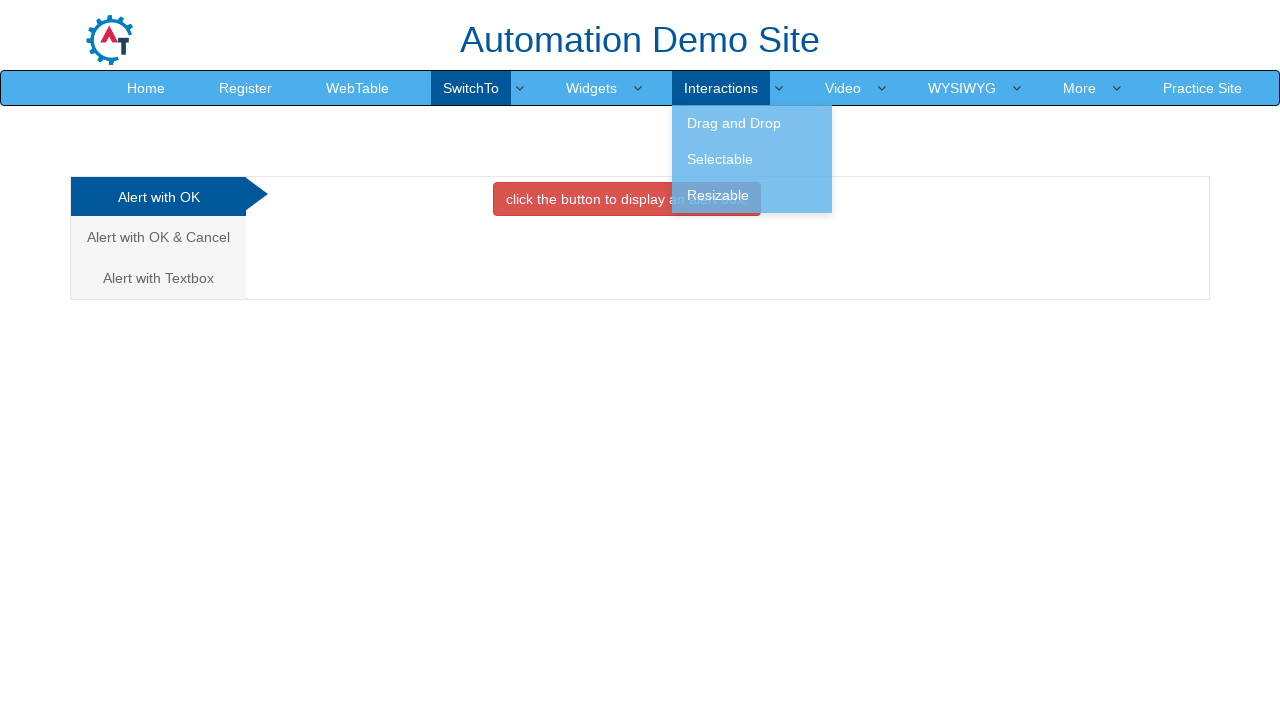

Waited 1000ms for dropdown menu to appear
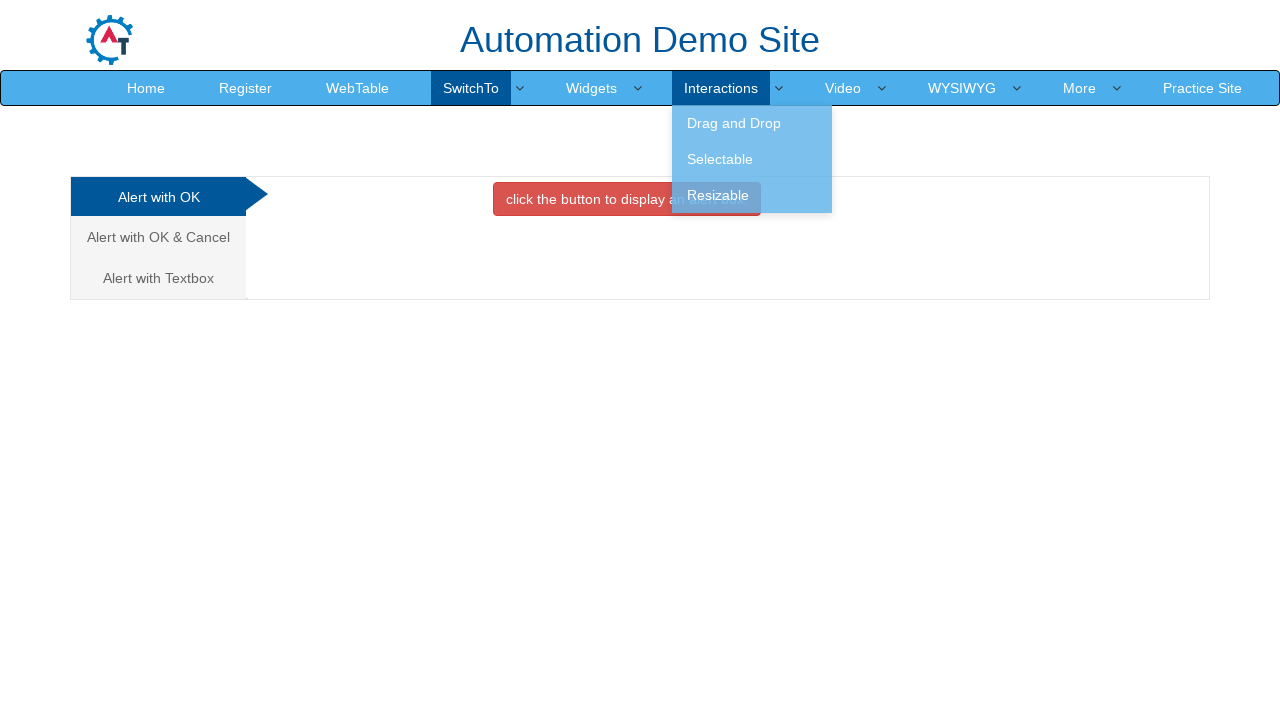

Hovered over 'Drag and Drop' submenu option at (752, 123) on a:text('Drag and Drop')
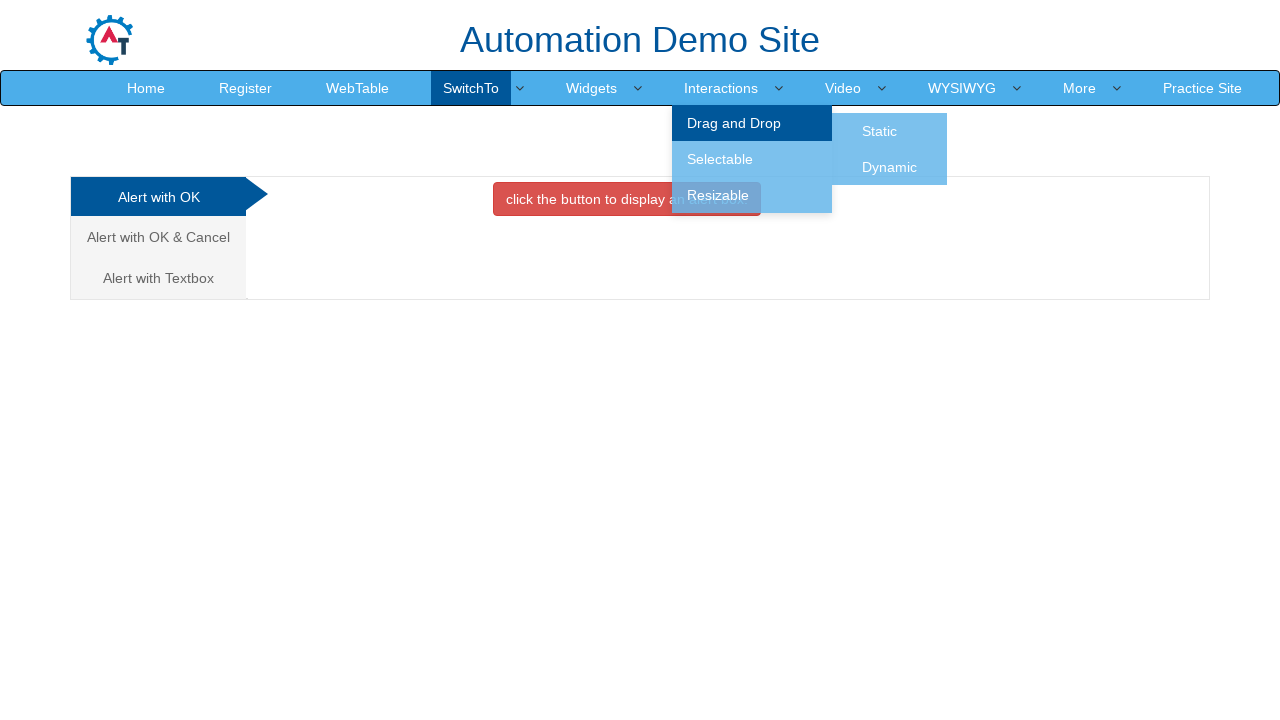

Waited 1000ms to see multi-level menu navigation result
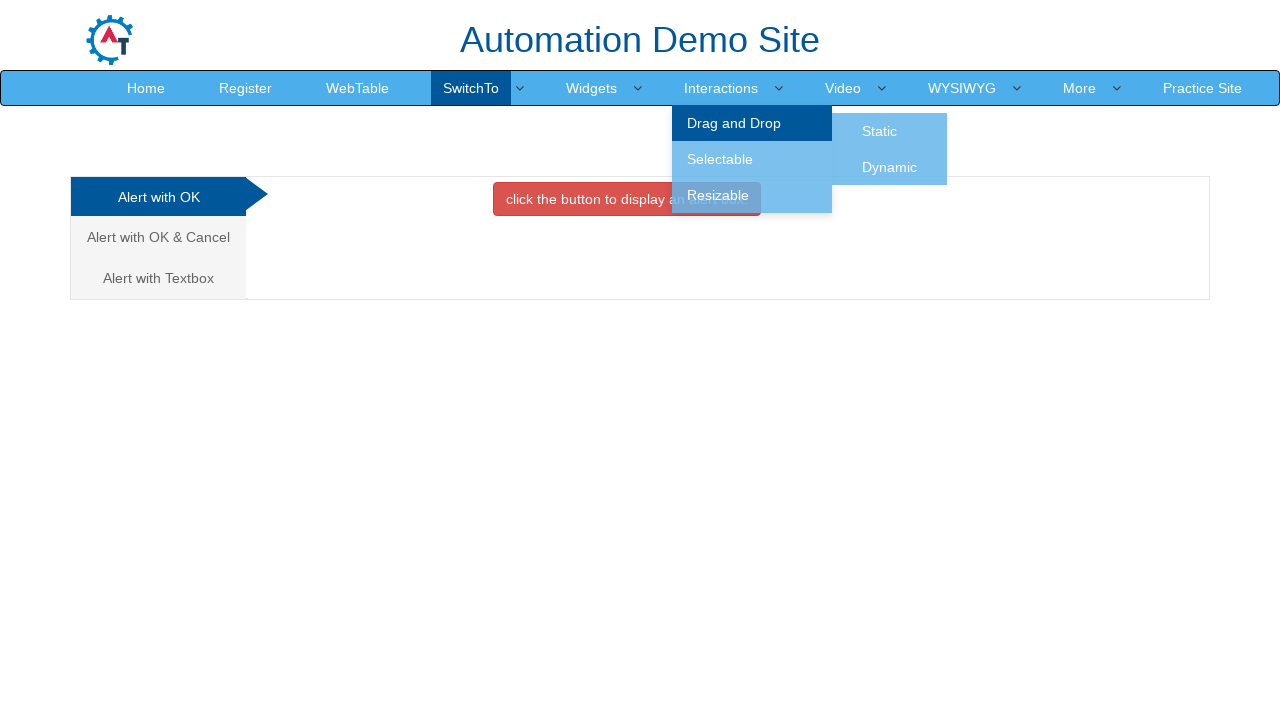

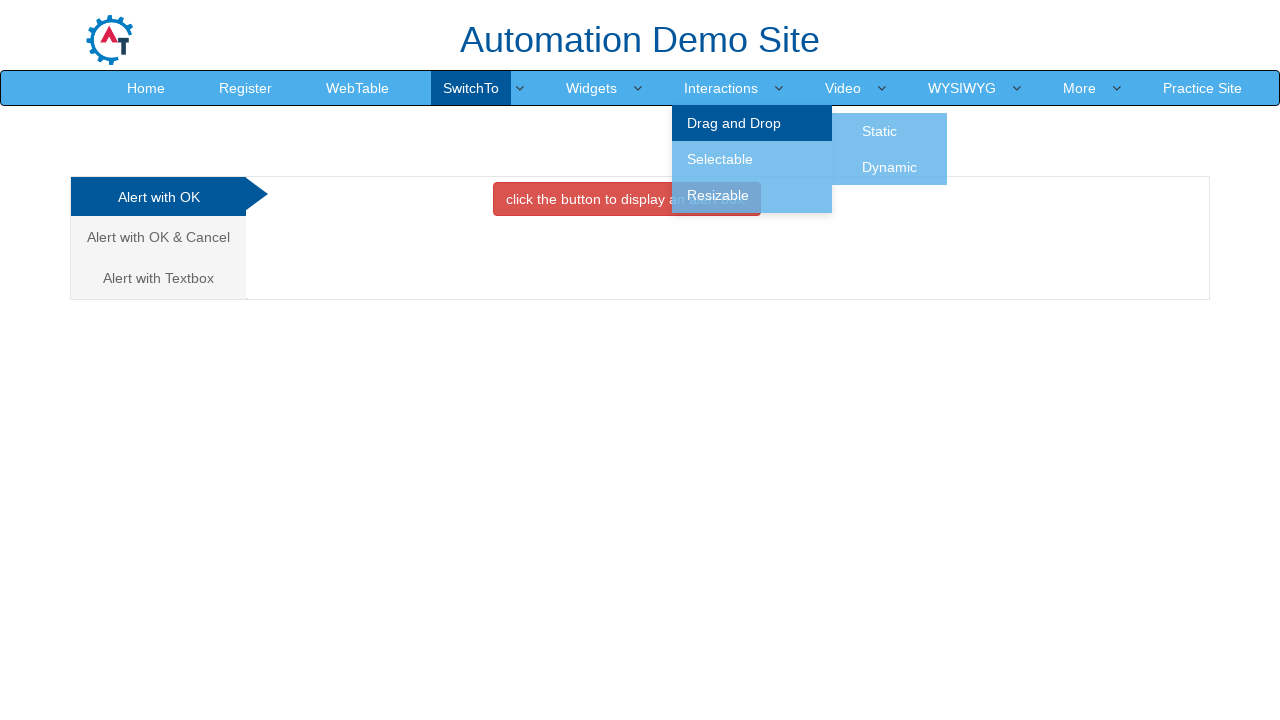